Tests that other controls are hidden when editing a todo item

Starting URL: https://demo.playwright.dev/todomvc

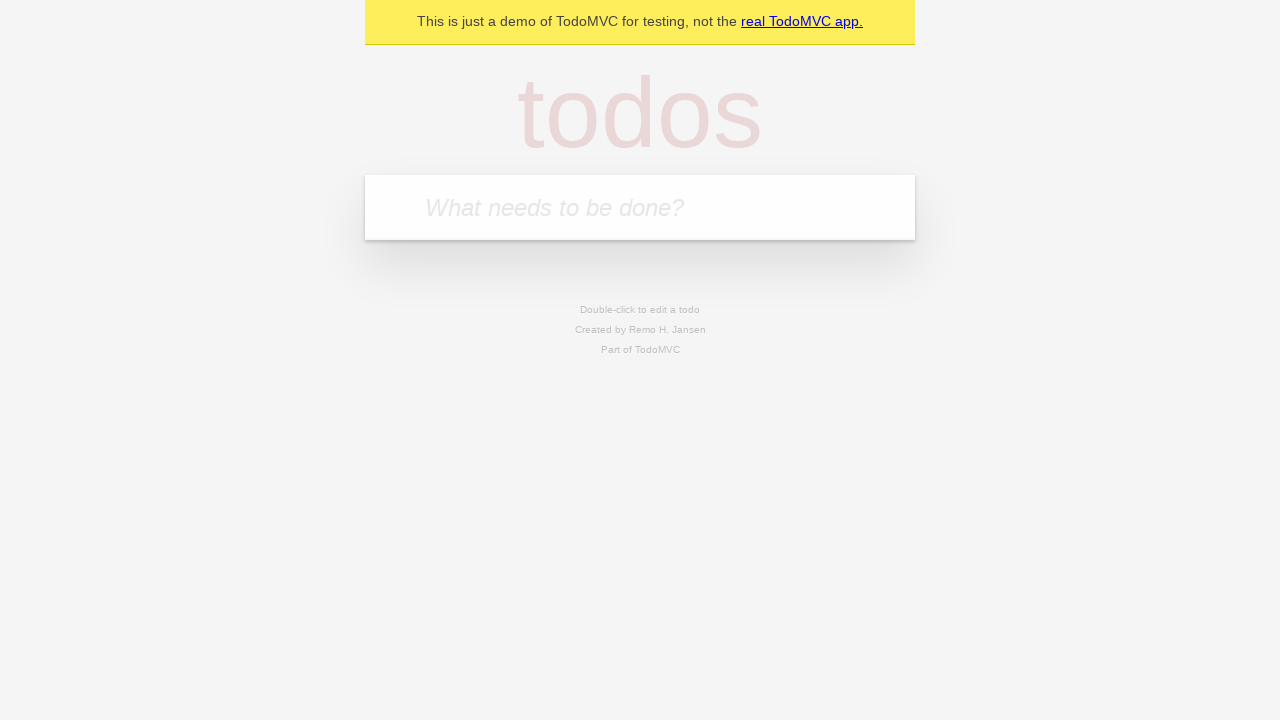

Filled todo input field with 'buy some cheese' on internal:attr=[placeholder="What needs to be done?"i]
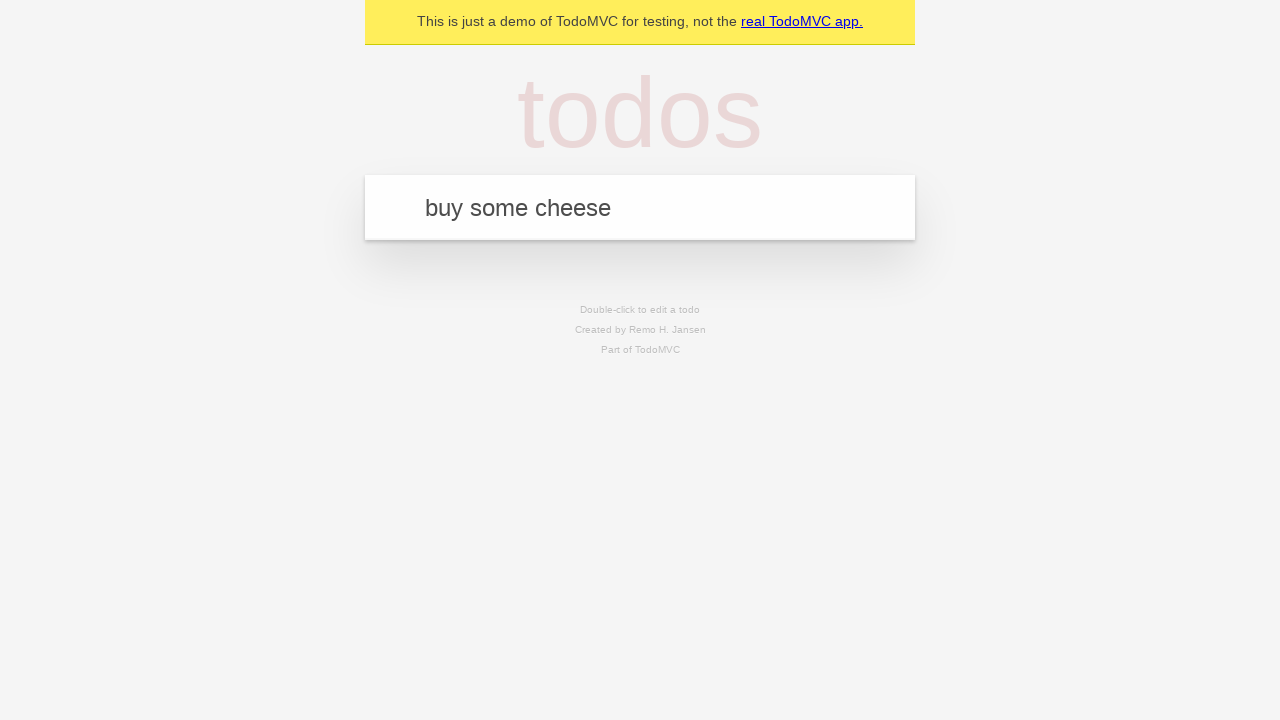

Pressed Enter to create todo 'buy some cheese' on internal:attr=[placeholder="What needs to be done?"i]
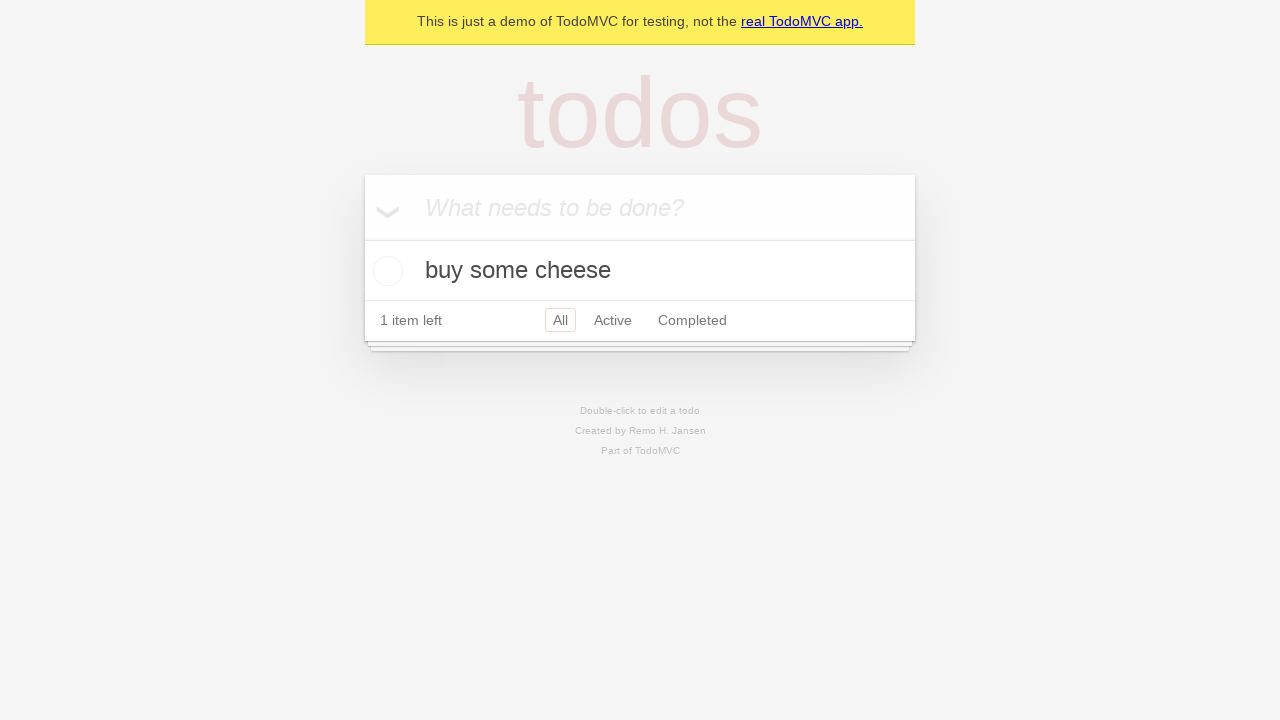

Filled todo input field with 'feed the cat' on internal:attr=[placeholder="What needs to be done?"i]
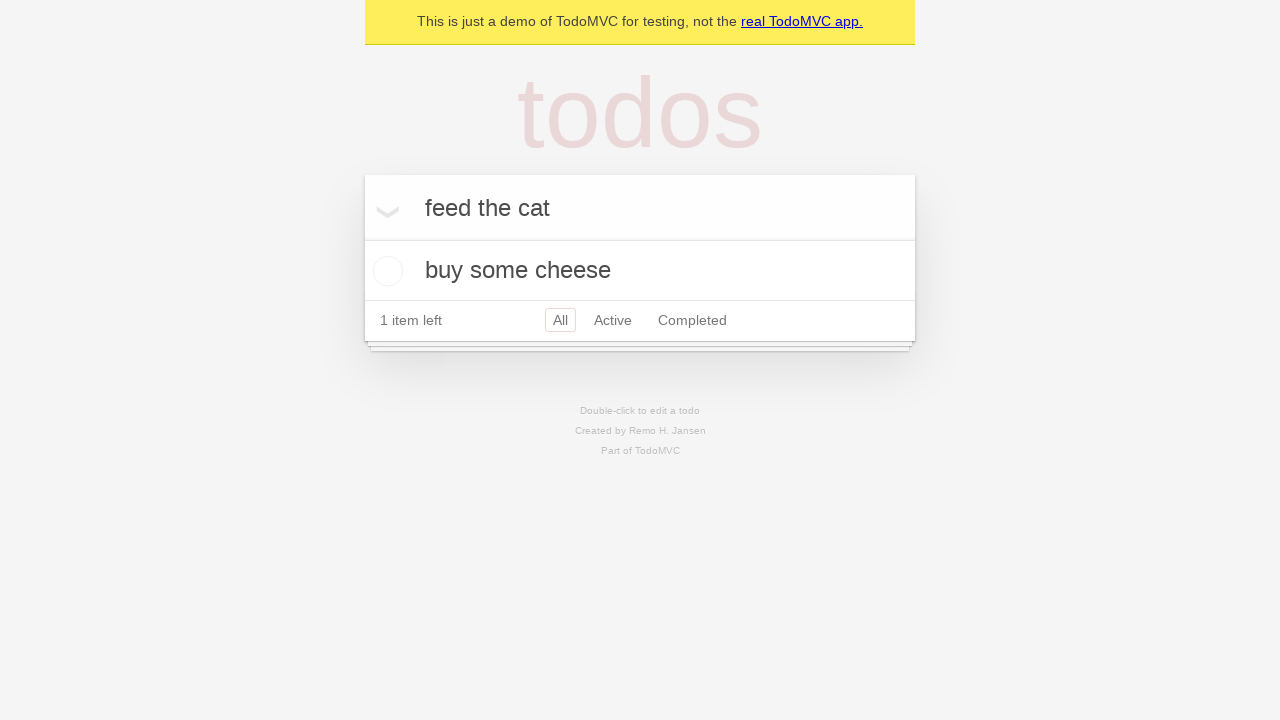

Pressed Enter to create todo 'feed the cat' on internal:attr=[placeholder="What needs to be done?"i]
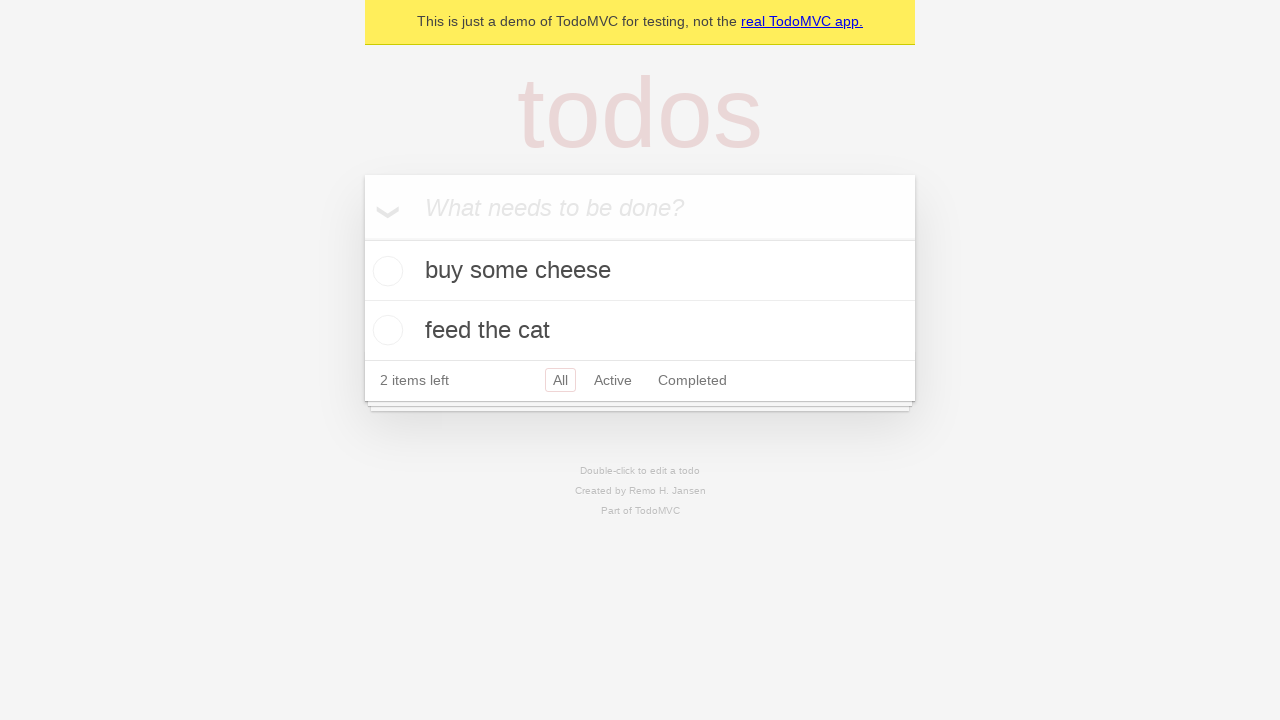

Filled todo input field with 'book a doctors appointment' on internal:attr=[placeholder="What needs to be done?"i]
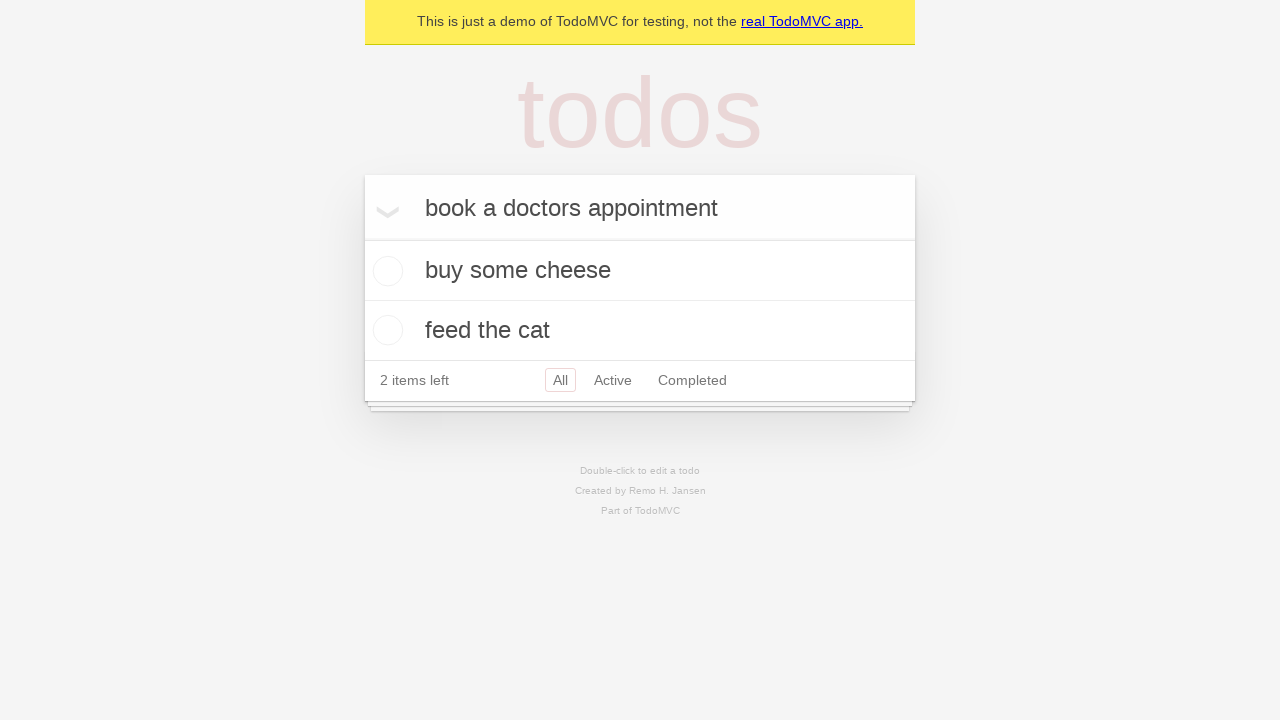

Pressed Enter to create todo 'book a doctors appointment' on internal:attr=[placeholder="What needs to be done?"i]
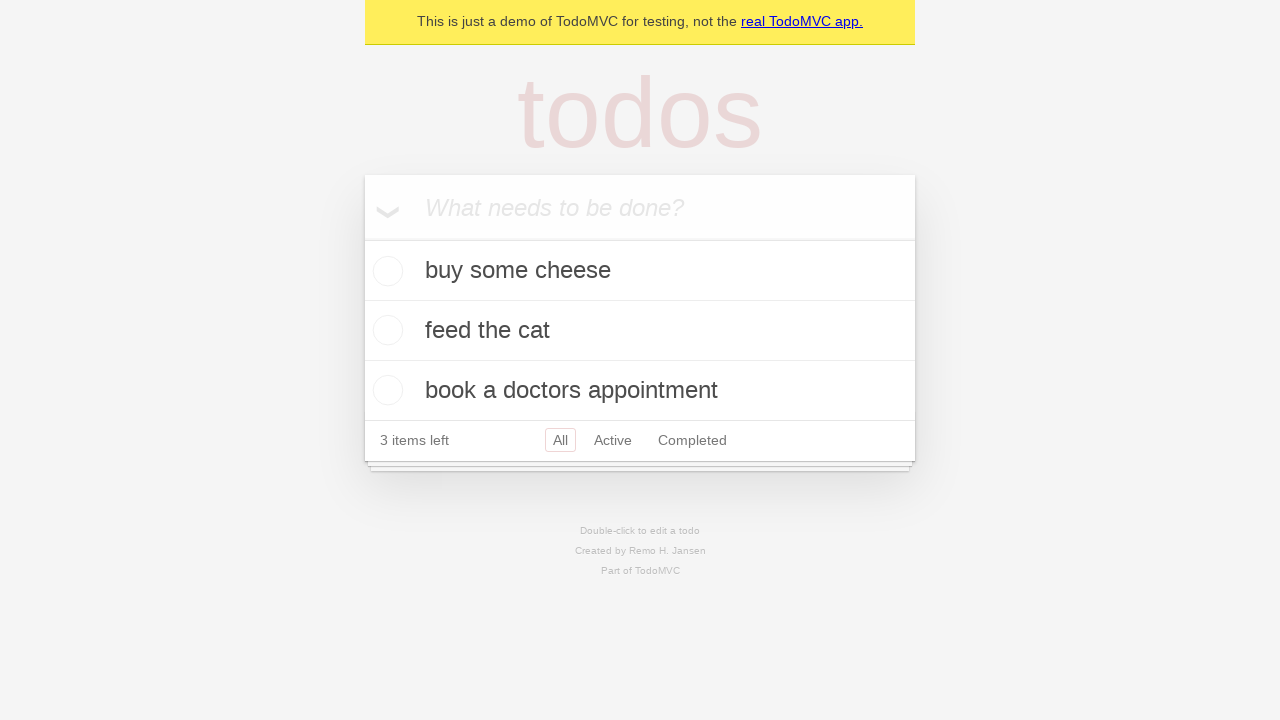

Double-clicked second todo item to enter edit mode at (640, 331) on [data-testid='todo-item'] >> nth=1
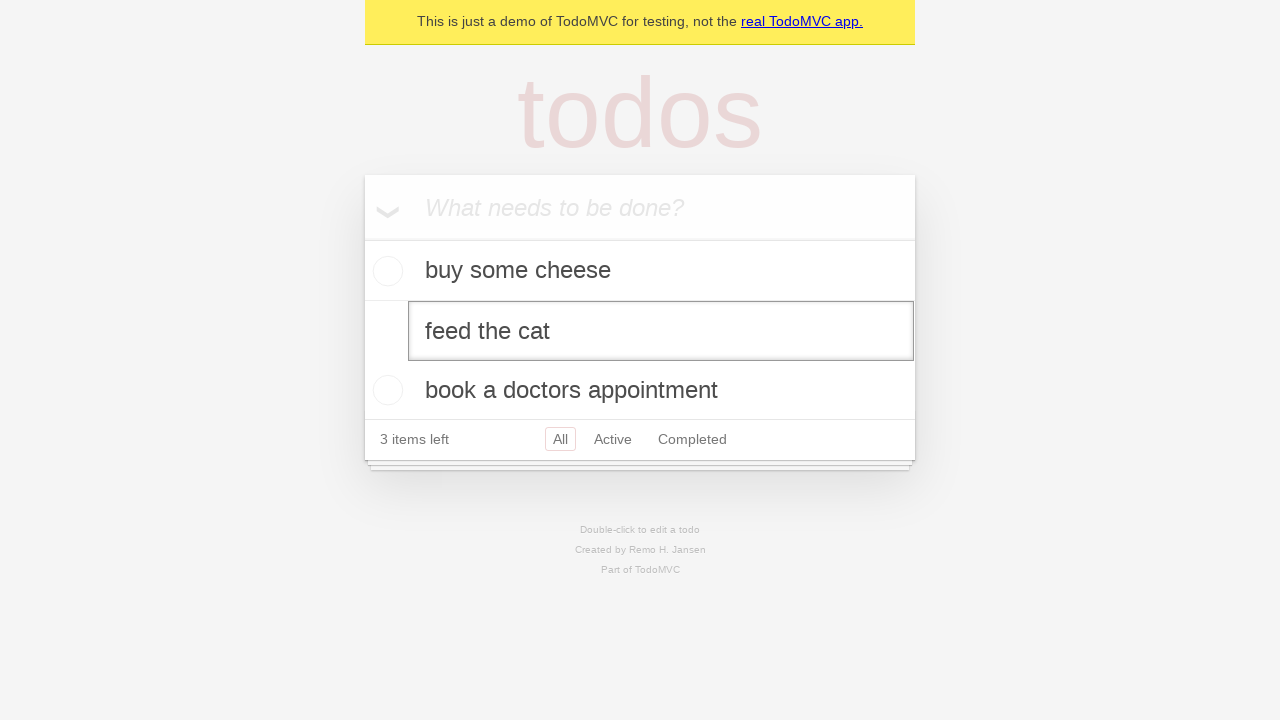

Edit textbox appeared for second todo item
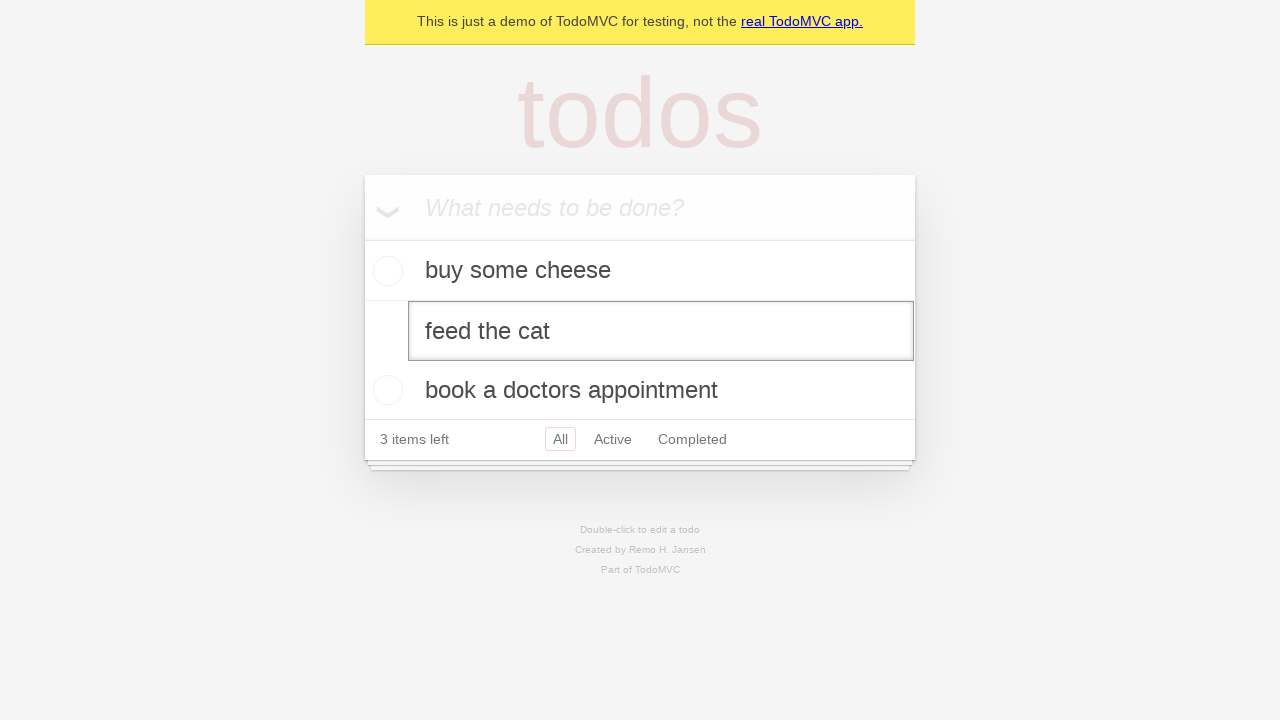

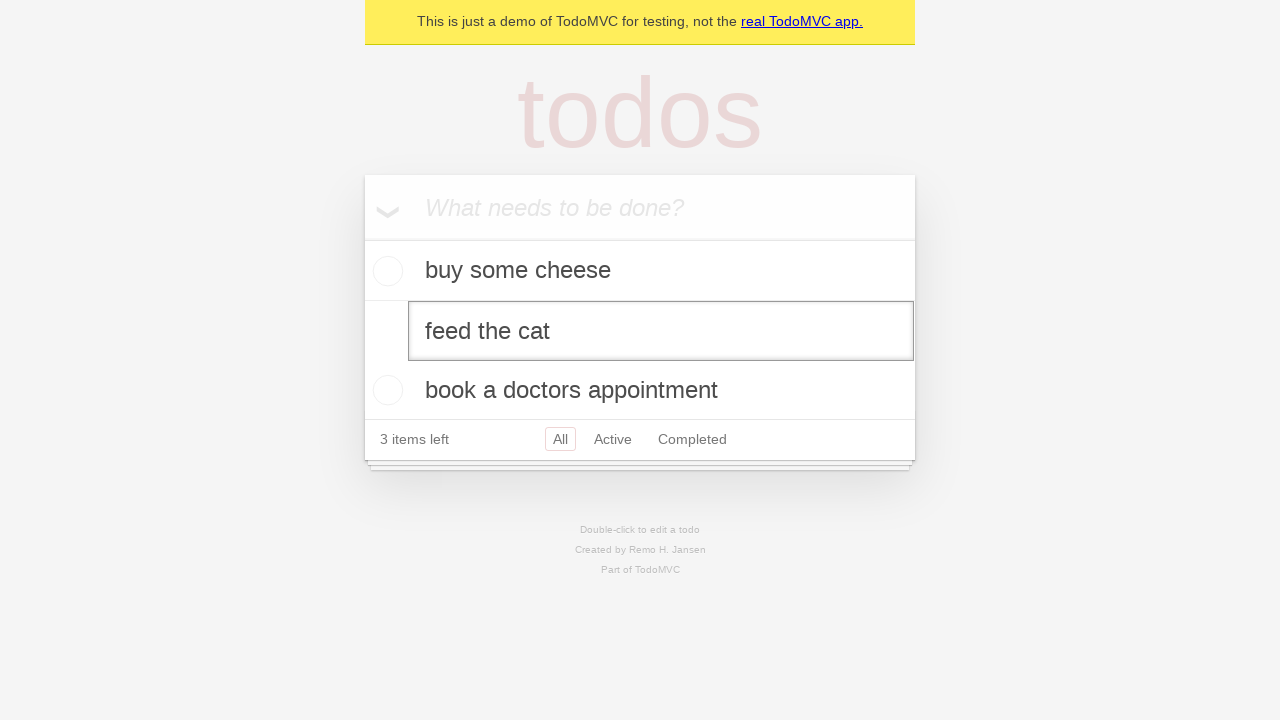